Tests a registration form by filling in personal information fields and verifying successful registration message

Starting URL: http://suninjuly.github.io/registration1.html

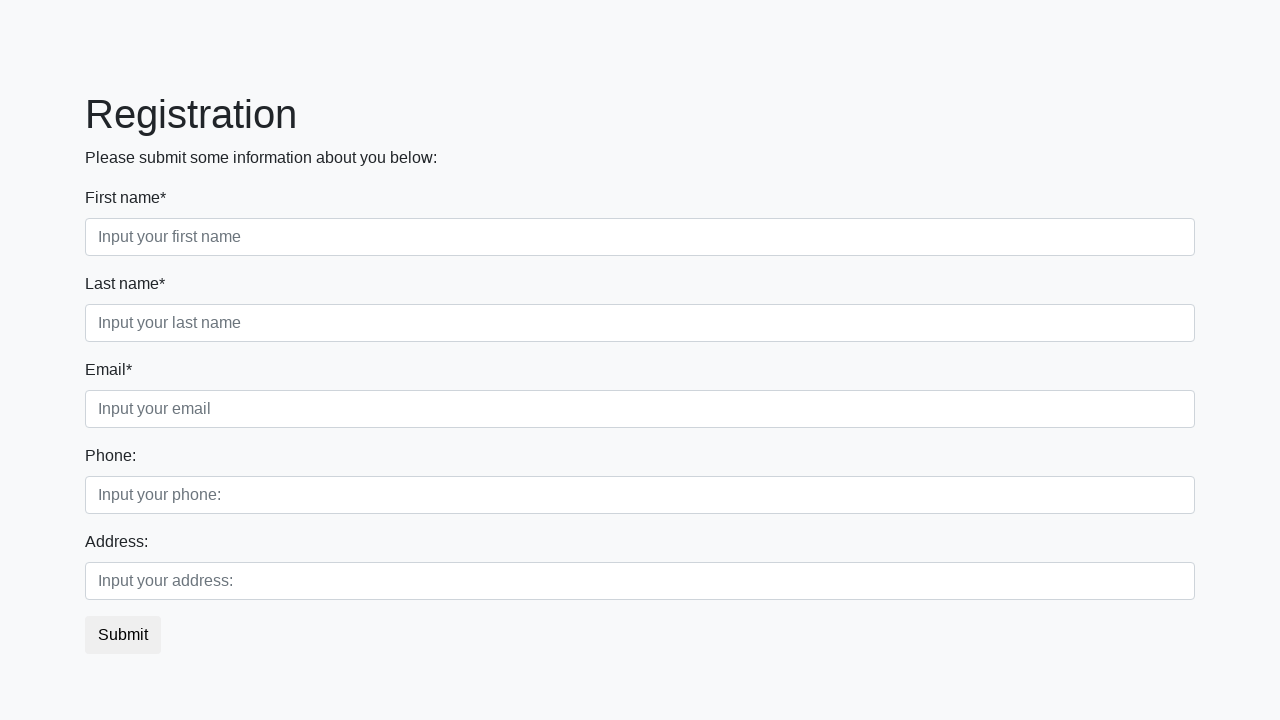

Filled first name field with 'Ivan' on .first_block .first
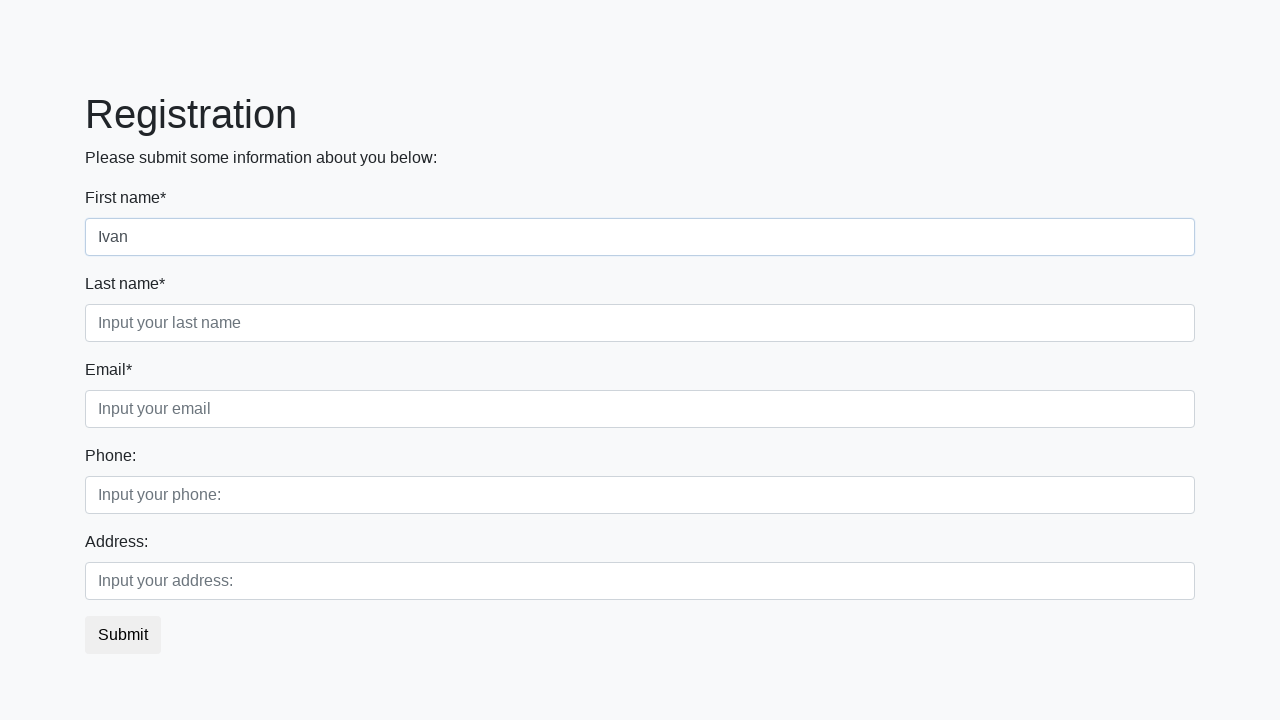

Filled last name field with 'Petrov' on .first_block .second
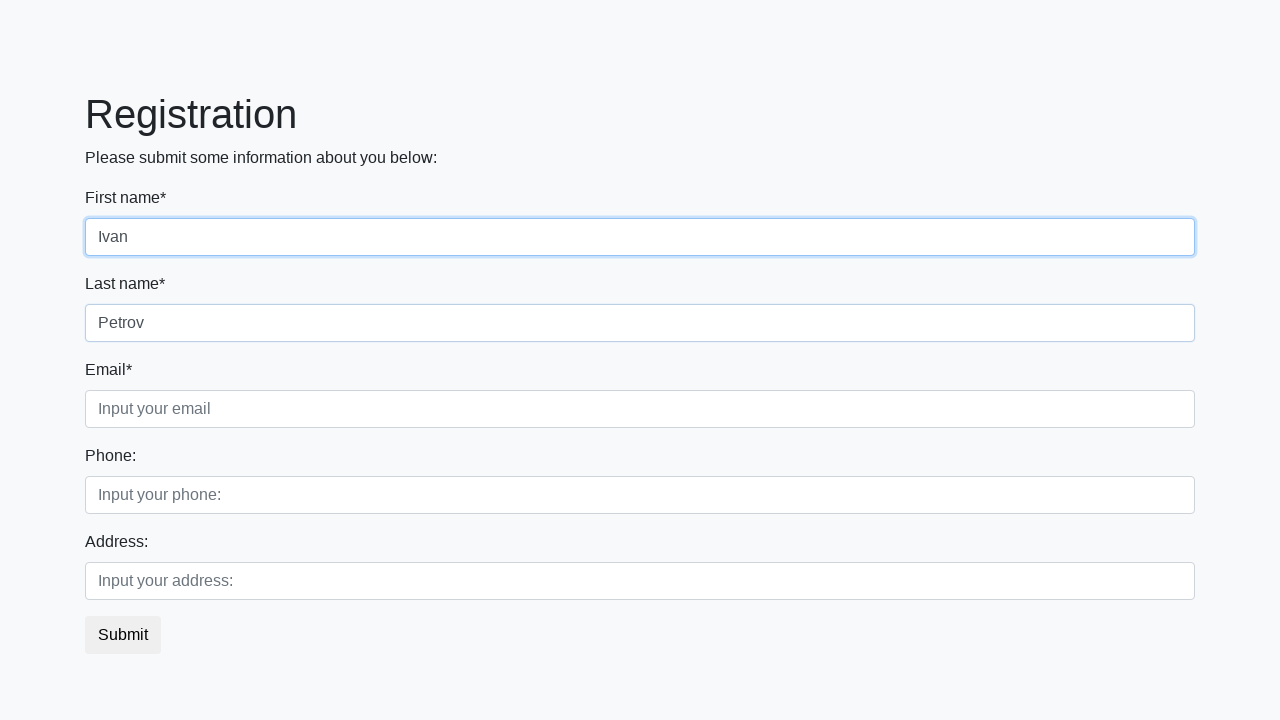

Filled email field with 'testuser2024@example.com' on .first_block .third
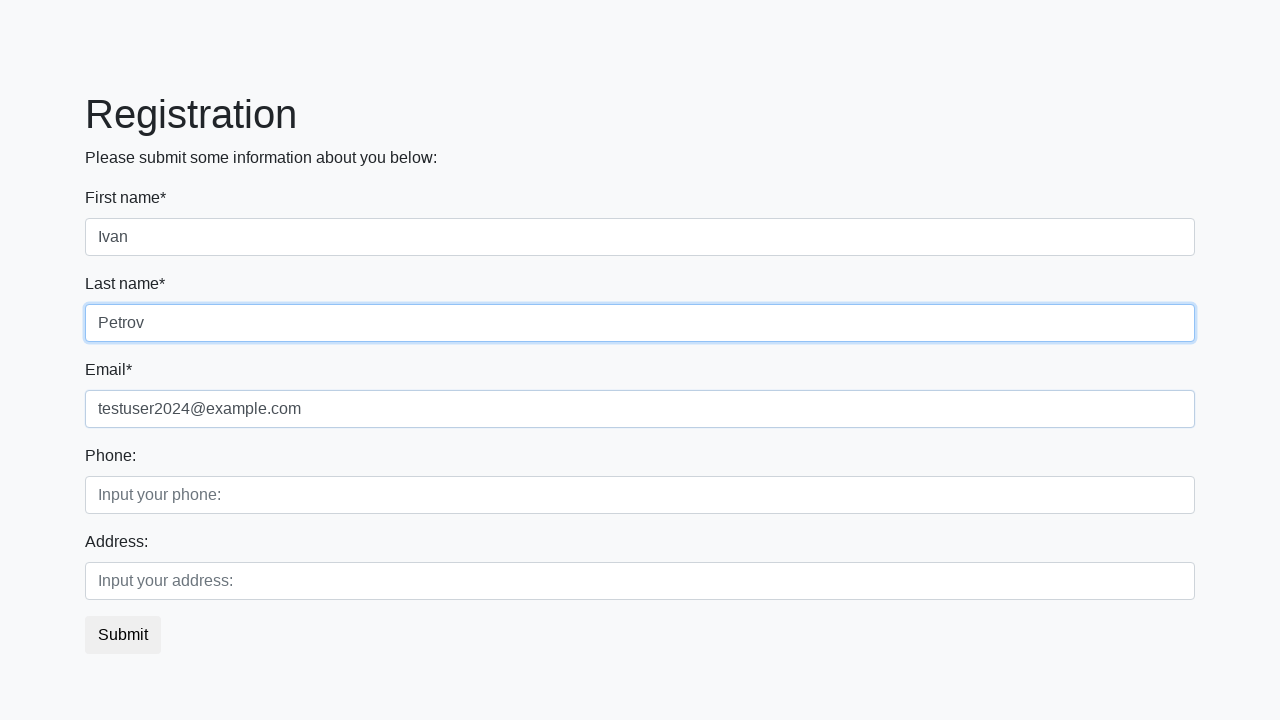

Filled phone number field with '89345428628' on .second_block .first
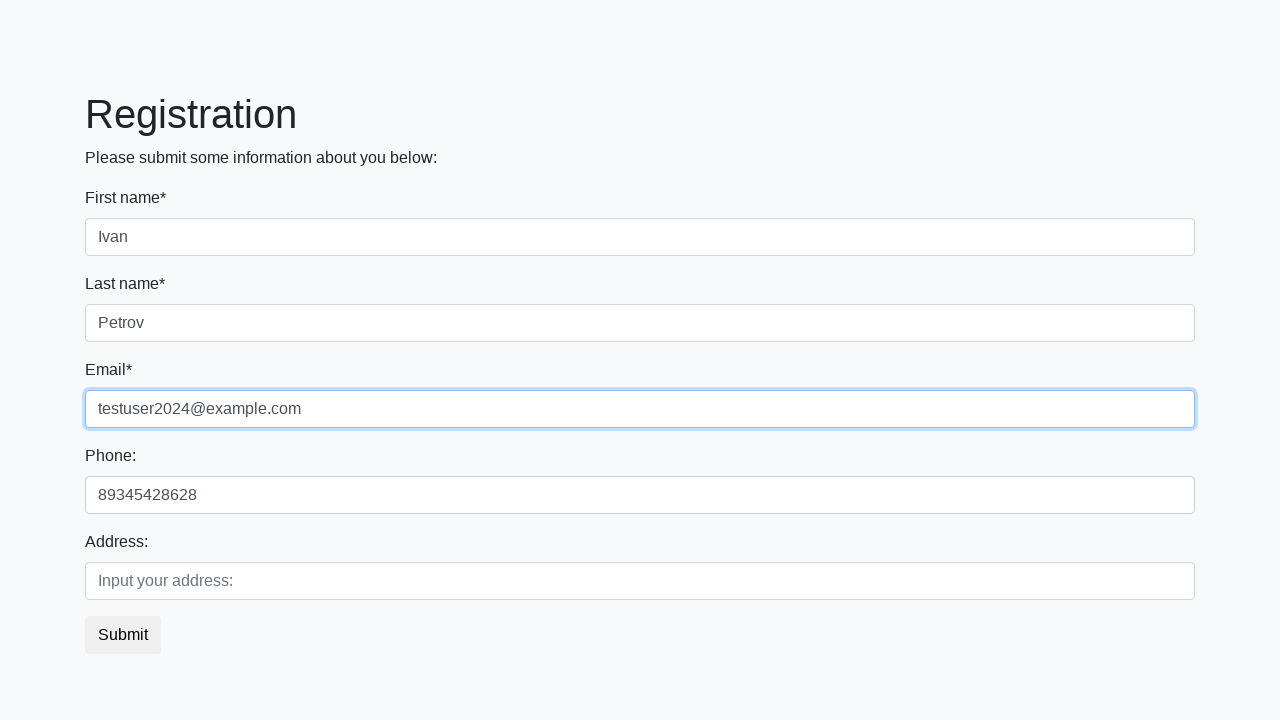

Filled address field with 'Ryazanskii prospekt.41' on .second_block .second
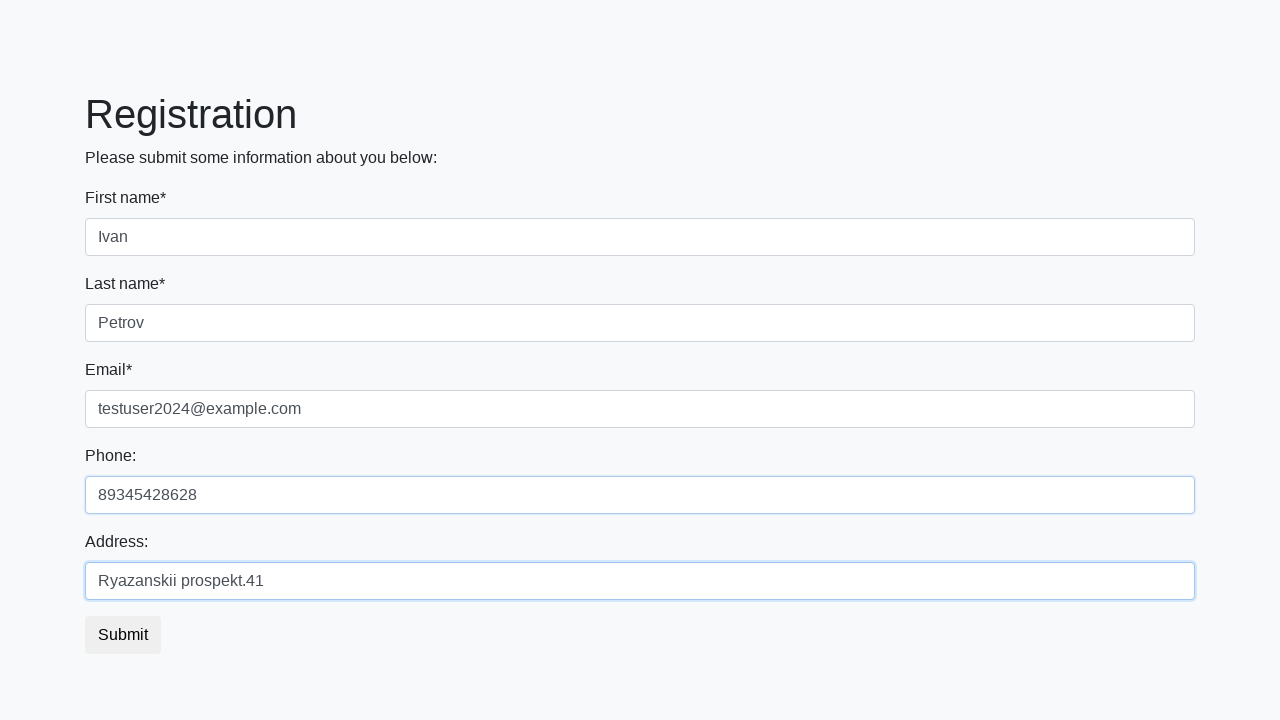

Clicked submit button to register at (123, 635) on button.btn
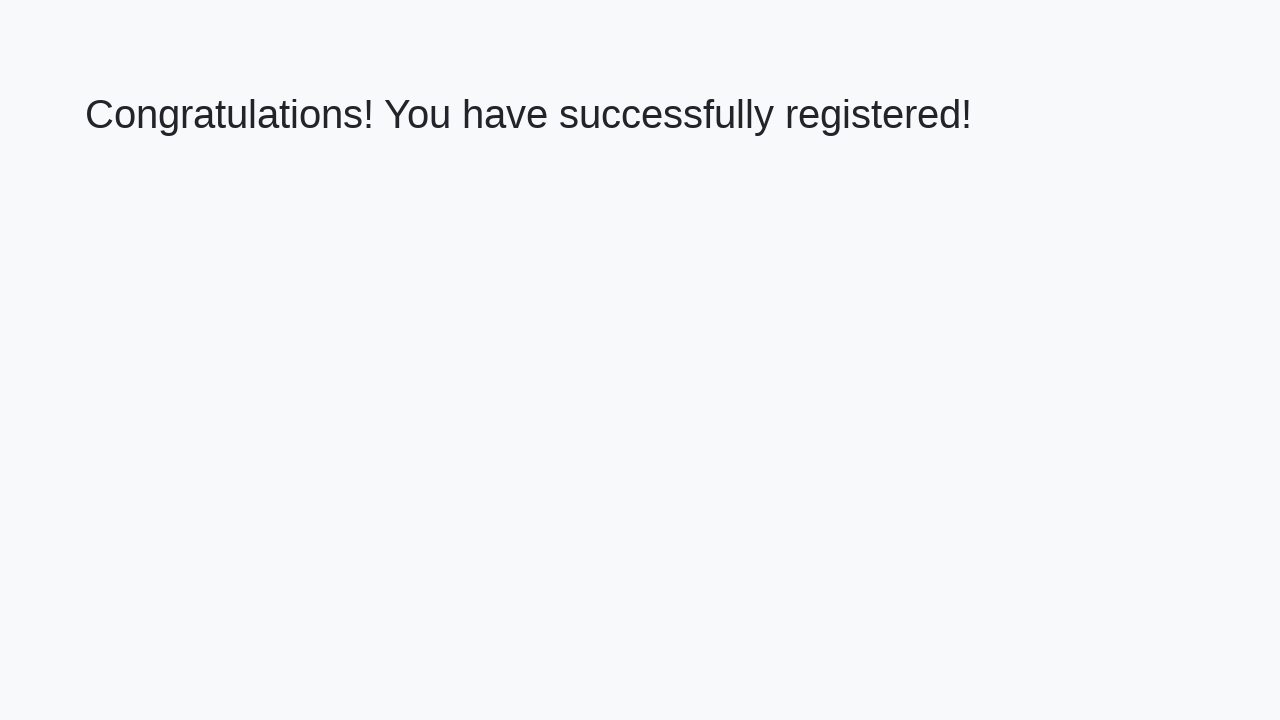

Success message appeared on page
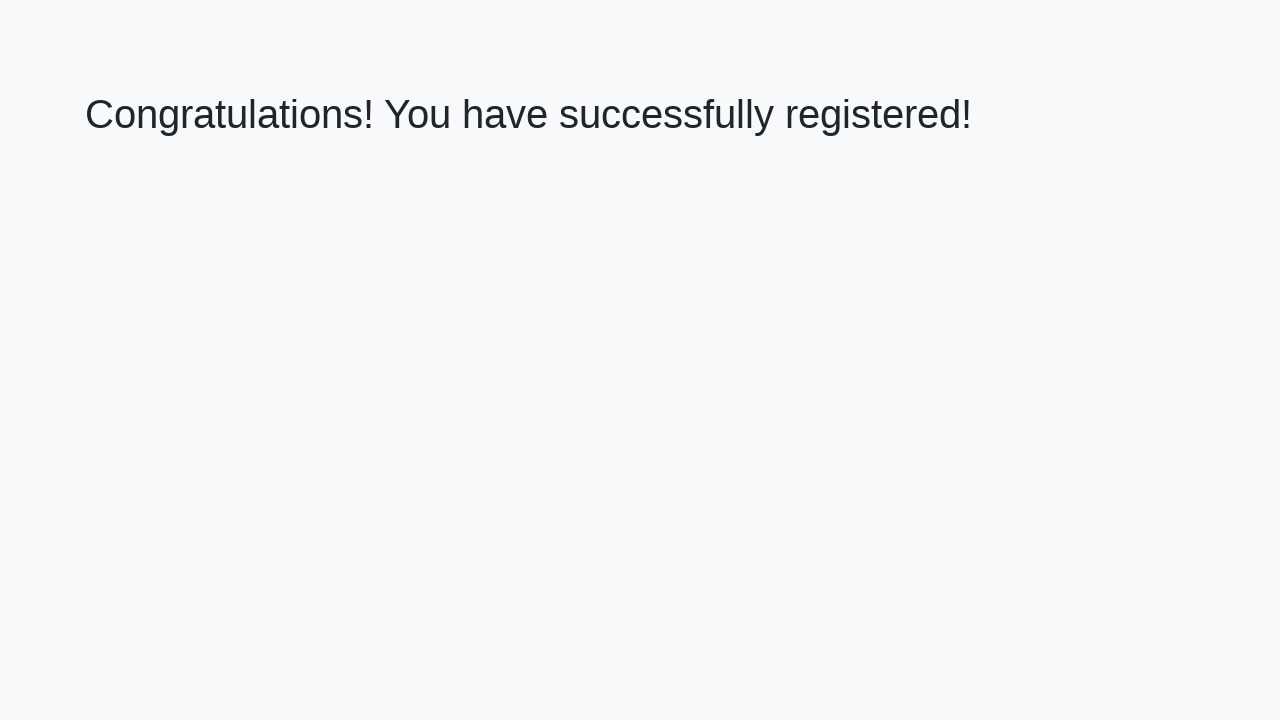

Verified success message: 'Congratulations! You have successfully registered!'
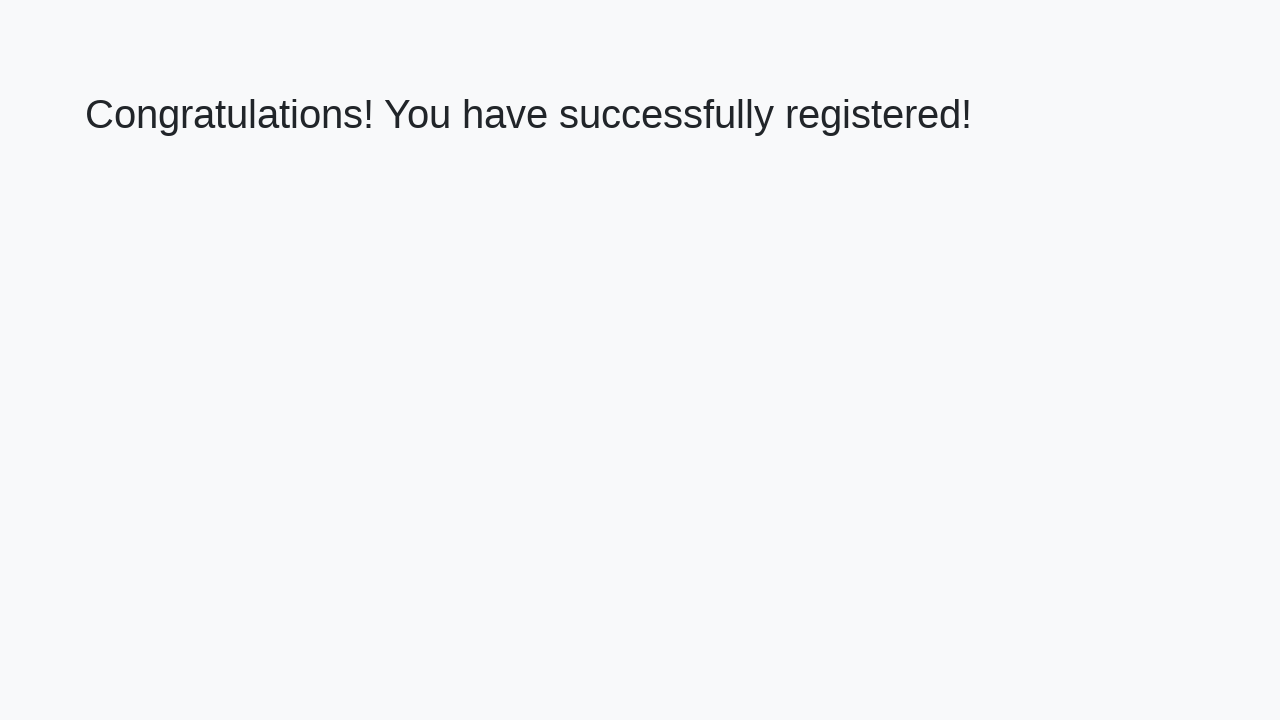

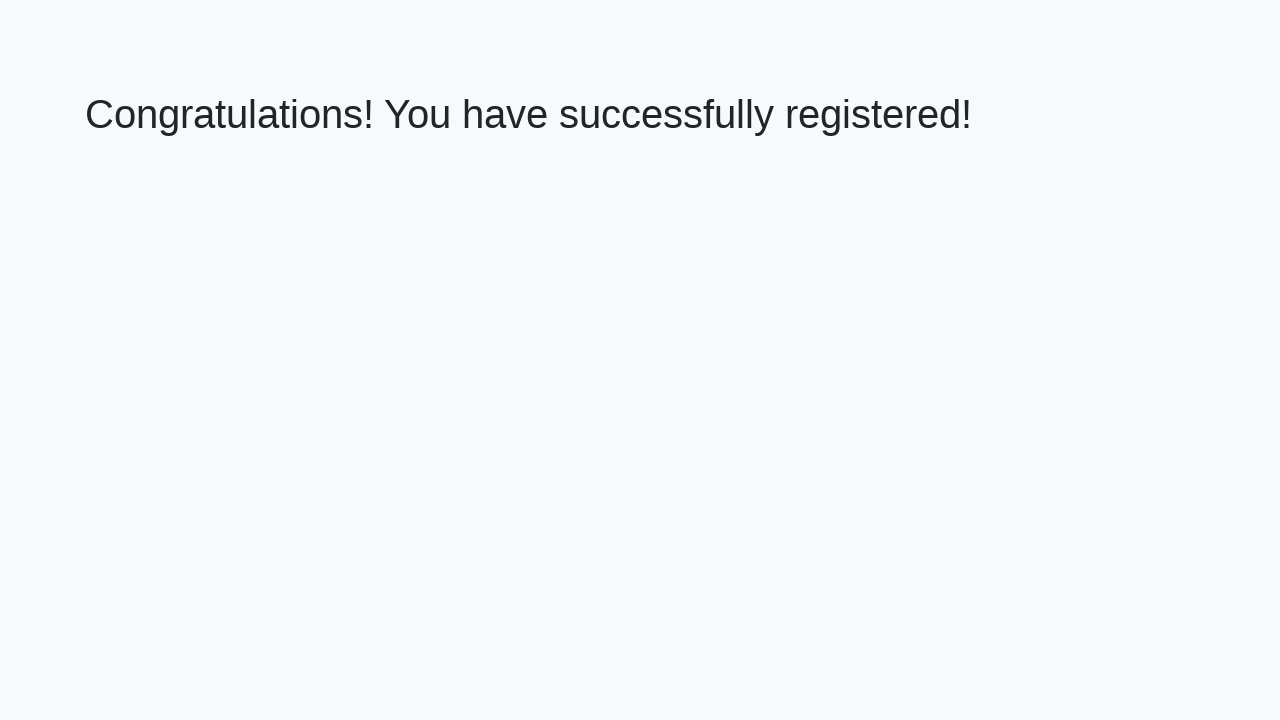